Clicks the "Return to index" link and verifies navigation to the index page

Starting URL: https://bonigarcia.dev/selenium-webdriver-java/web-form.html

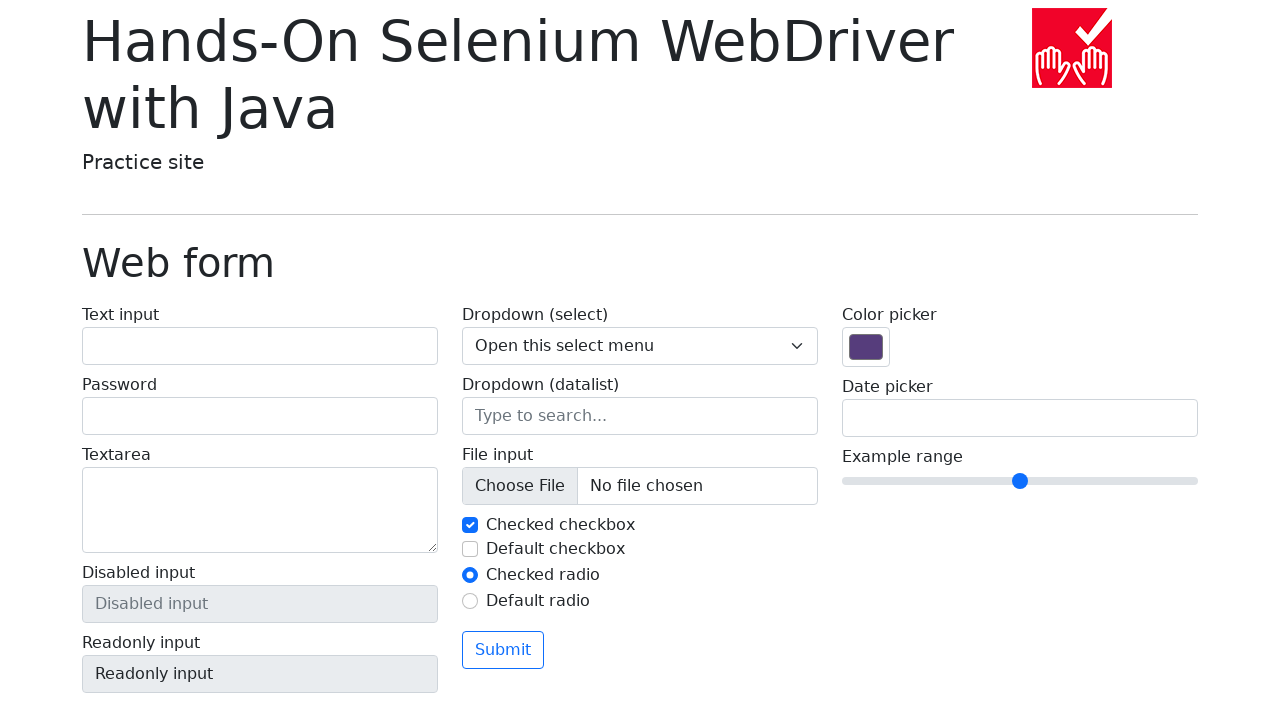

Clicked the 'Return to index' link at (143, 711) on a[href='./index.html']
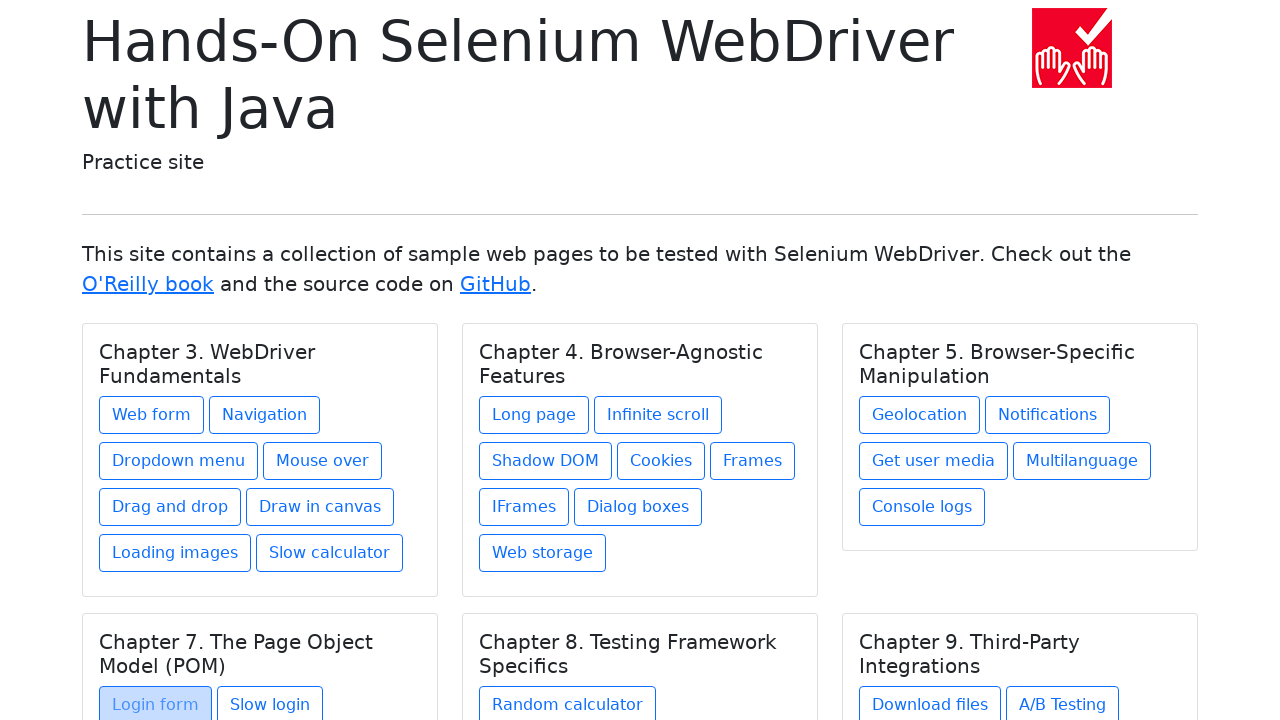

Verified navigation to index page
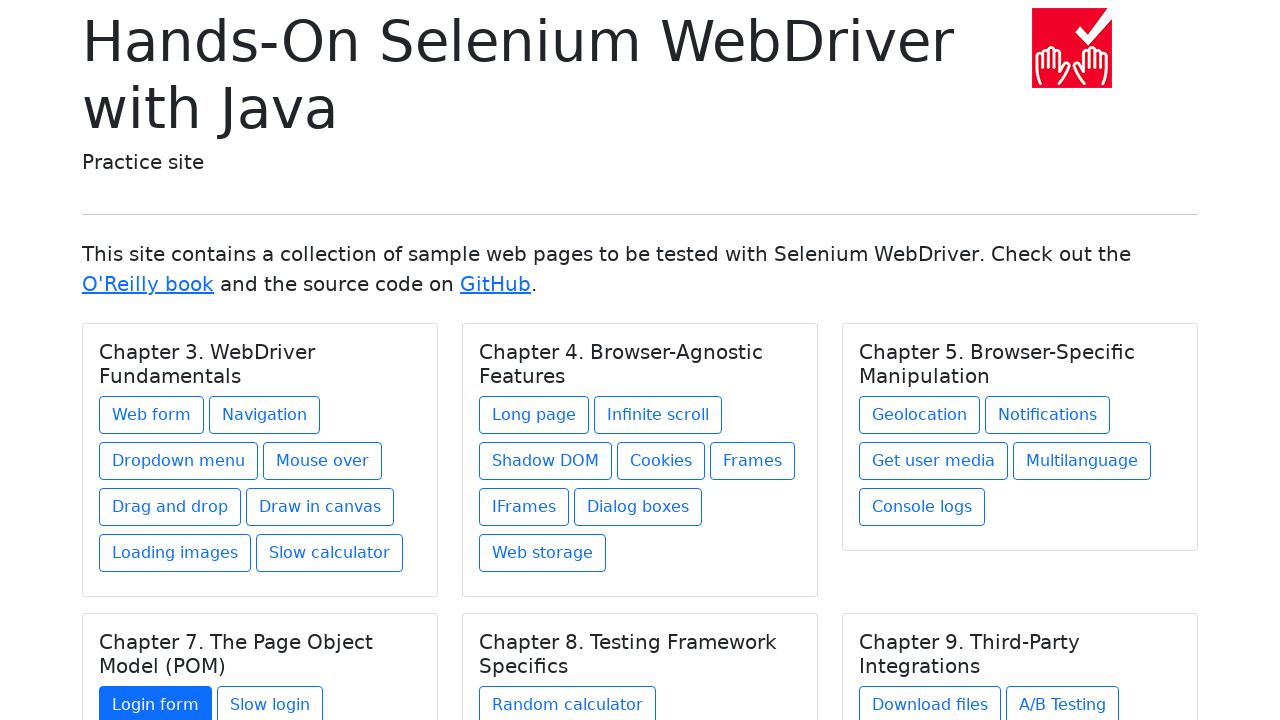

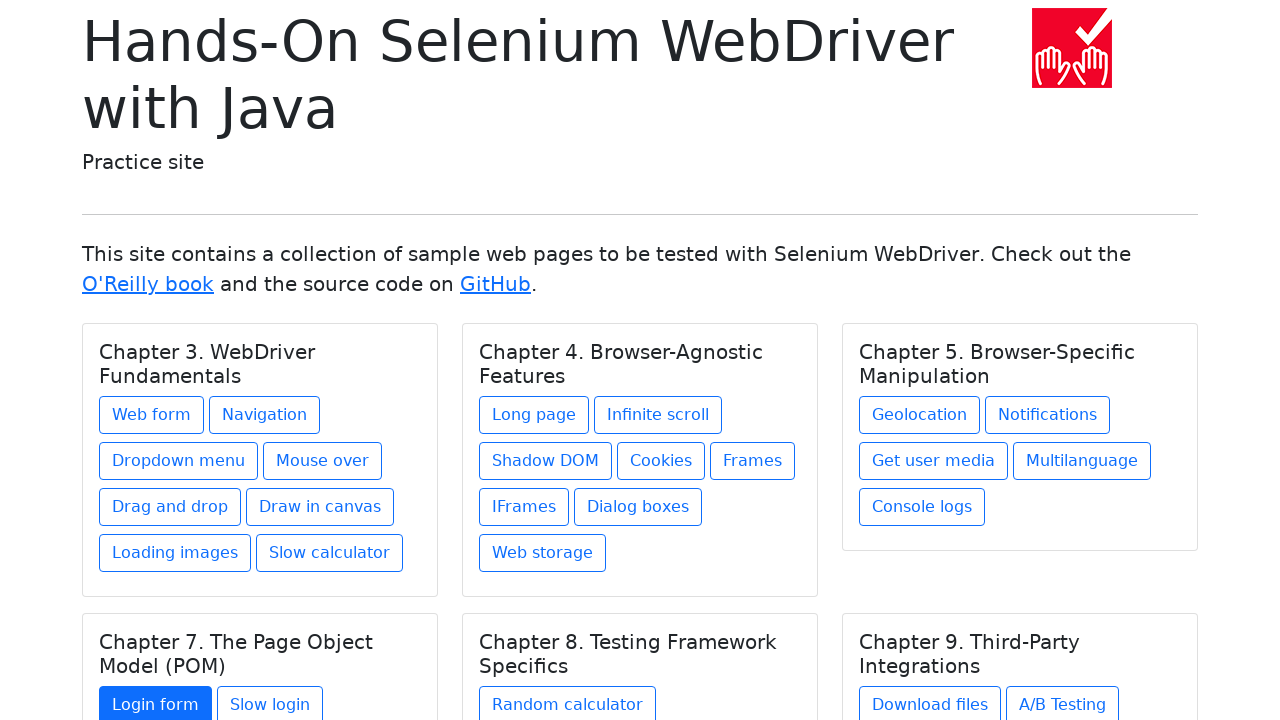